Tests navigation to Alerts, Frame & Windows section and verifies the list of menu items displayed.

Starting URL: https://demoqa.com/

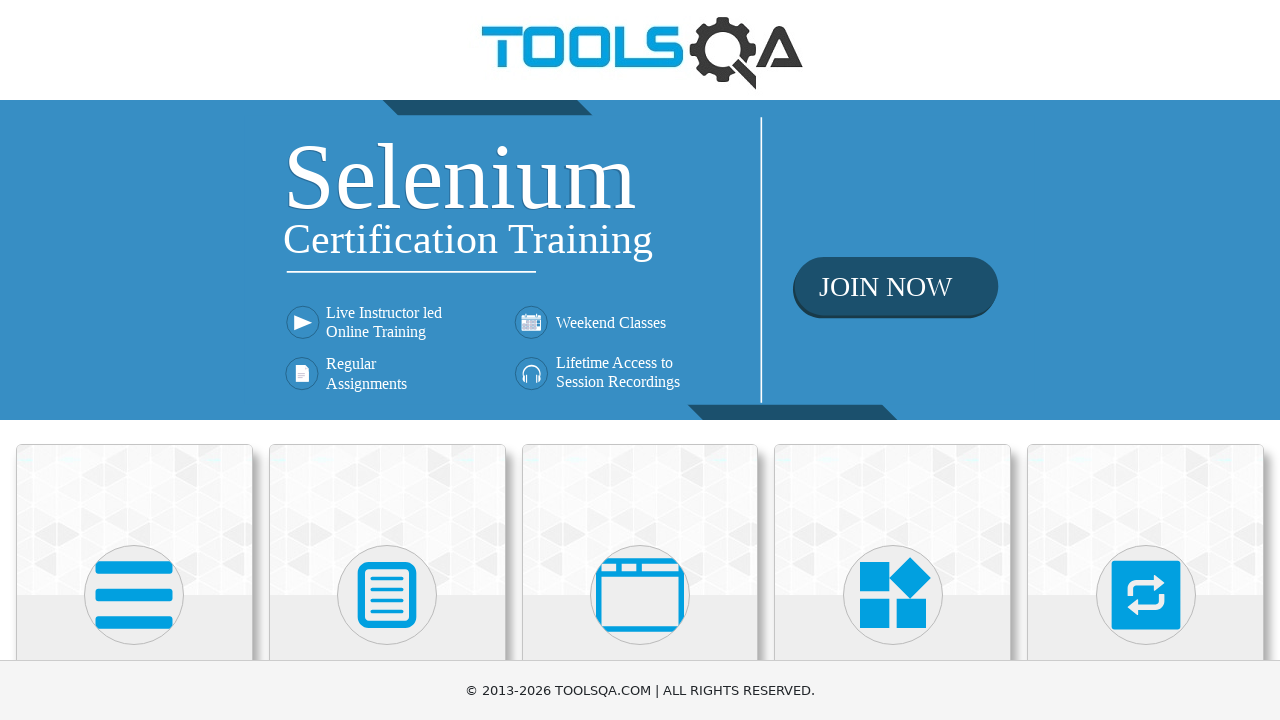

Clicked on Alerts, Frame & Windows card at (640, 520) on xpath=(//div[@class='card mt-4 top-card'])[3]
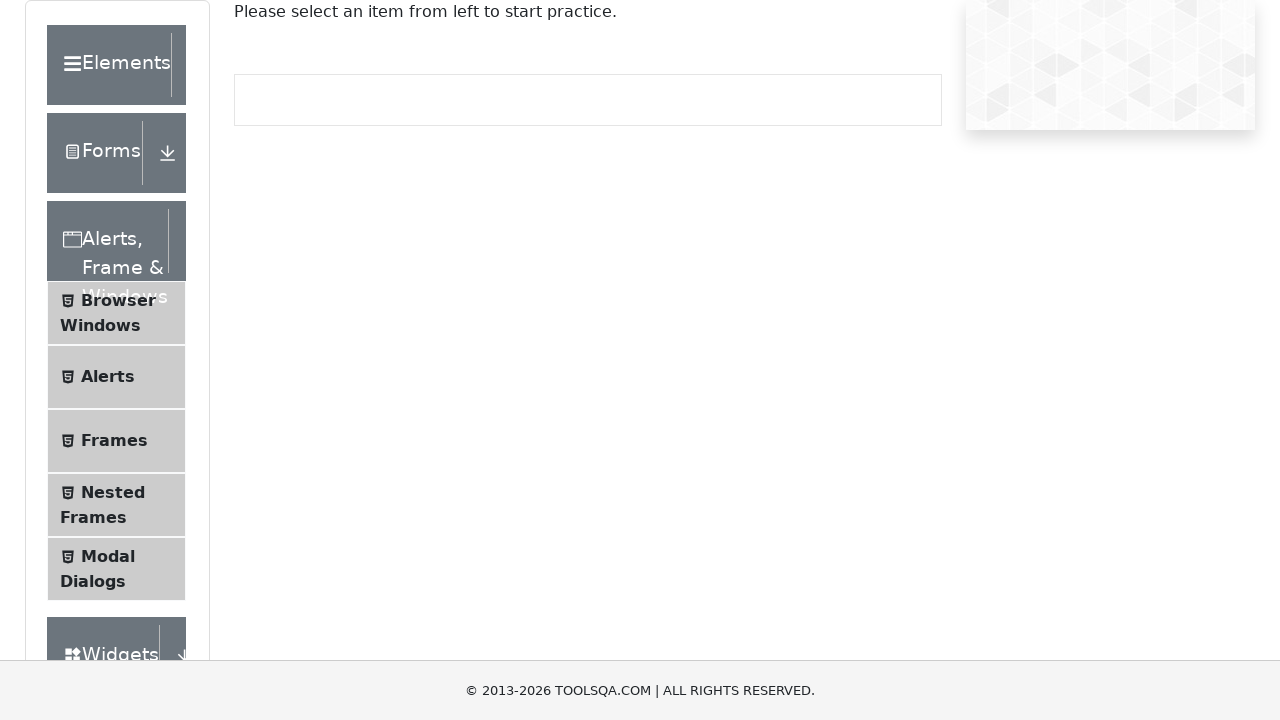

Menu items loaded in left panel
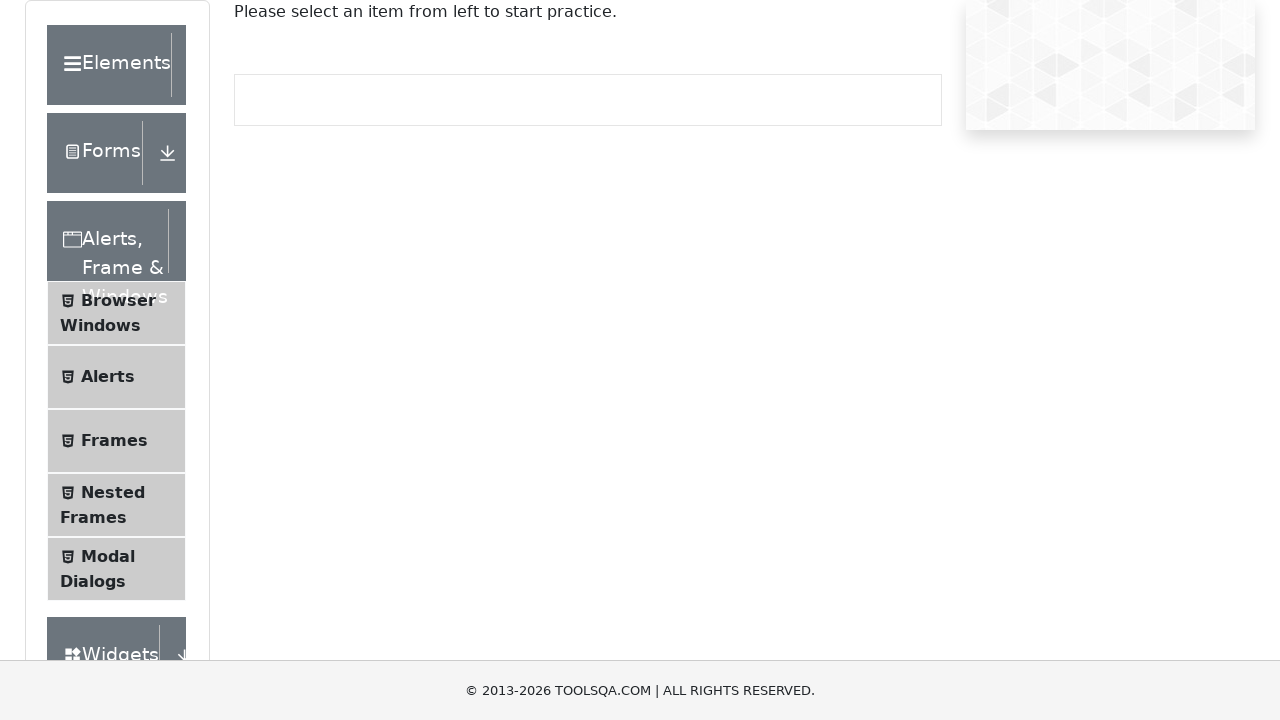

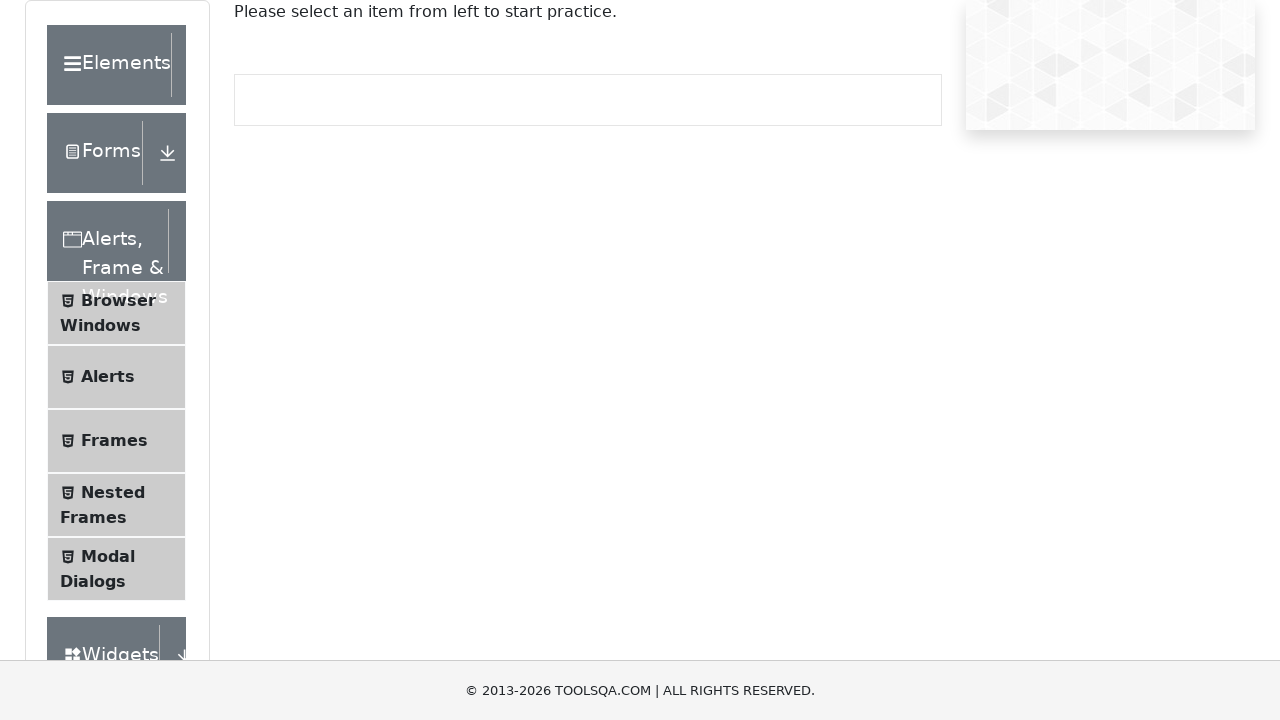